Searches for documents on a government website by entering a search term and navigating through search results

Starting URL: https://www.paraty.rj.gov.br/multimidia/documentos

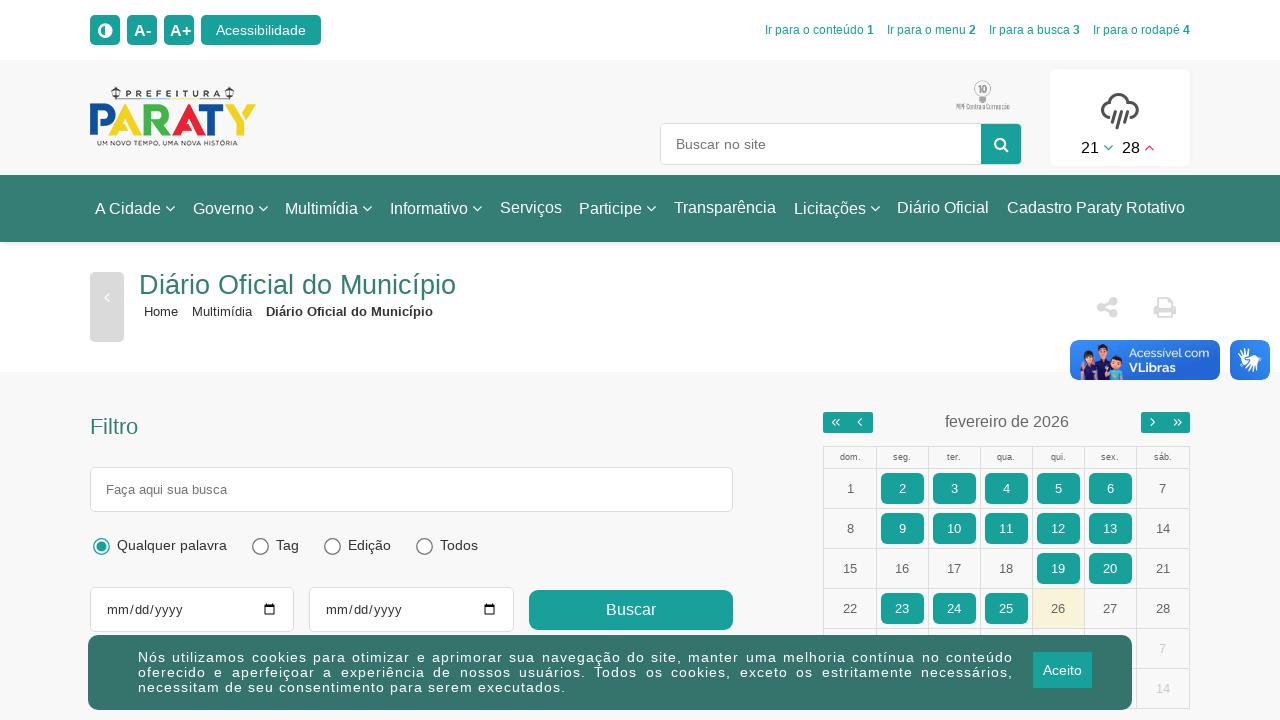

Located the search input field (second input element)
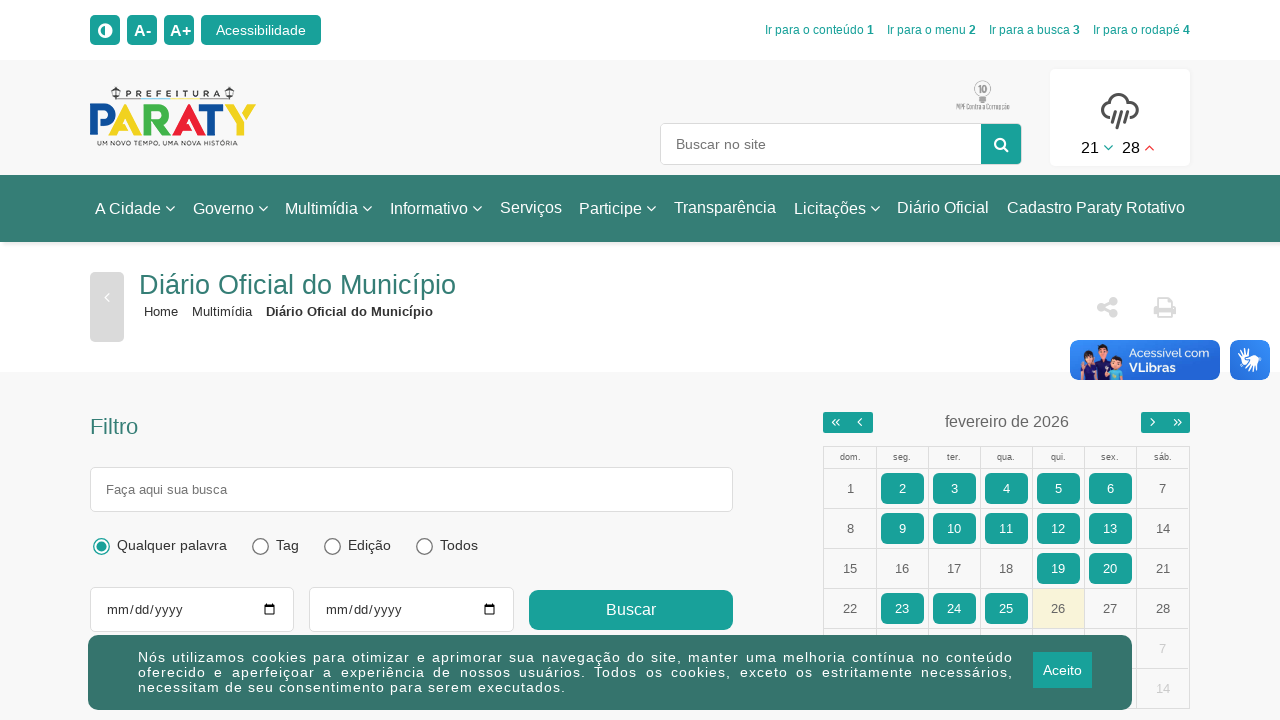

Filled search input with 'tributos' on input >> nth=1
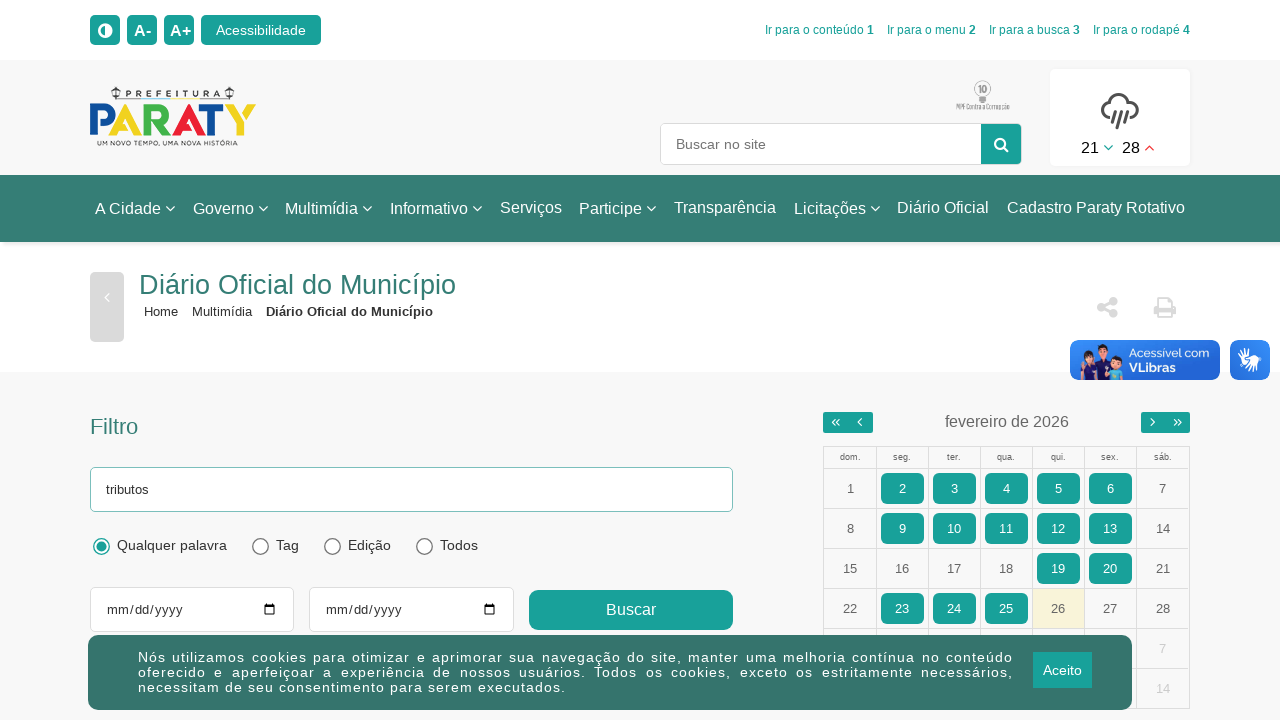

Pressed Enter to submit search on input >> nth=1
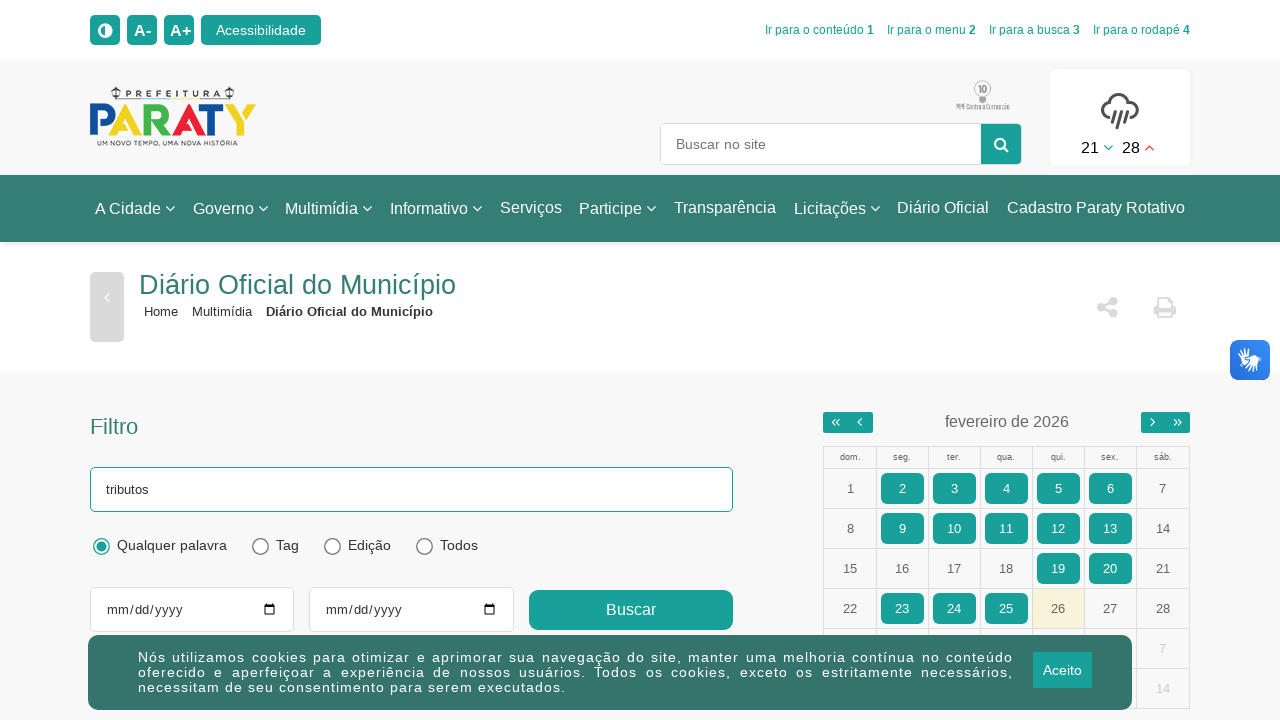

Search results loaded successfully
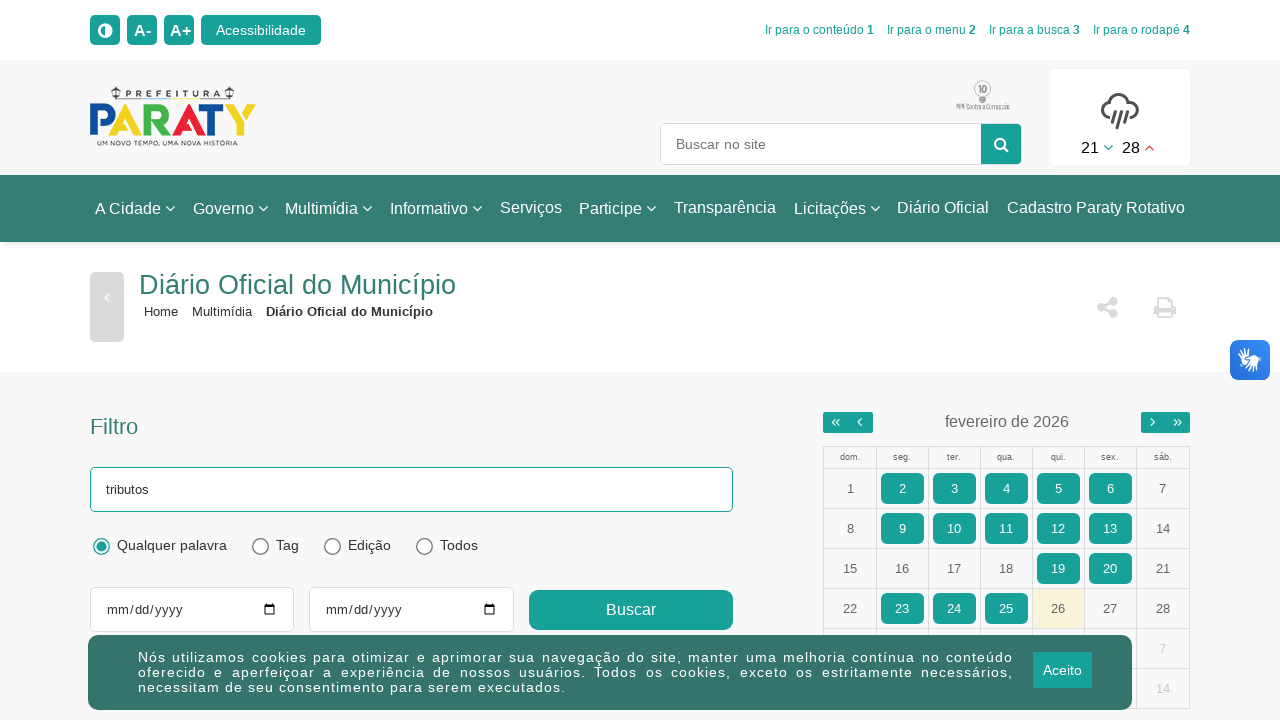

Clicked 'load more' button to fetch additional results at (640, 421) on .bt-gray
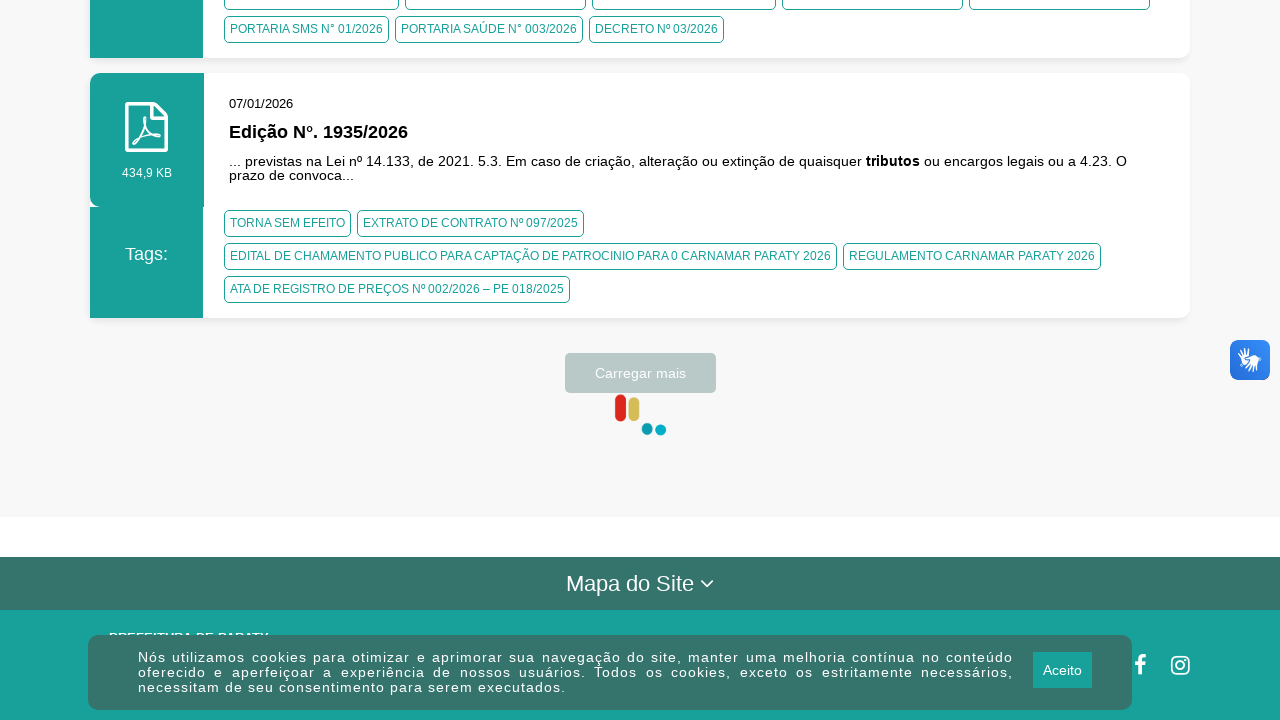

Waited for additional search results to load
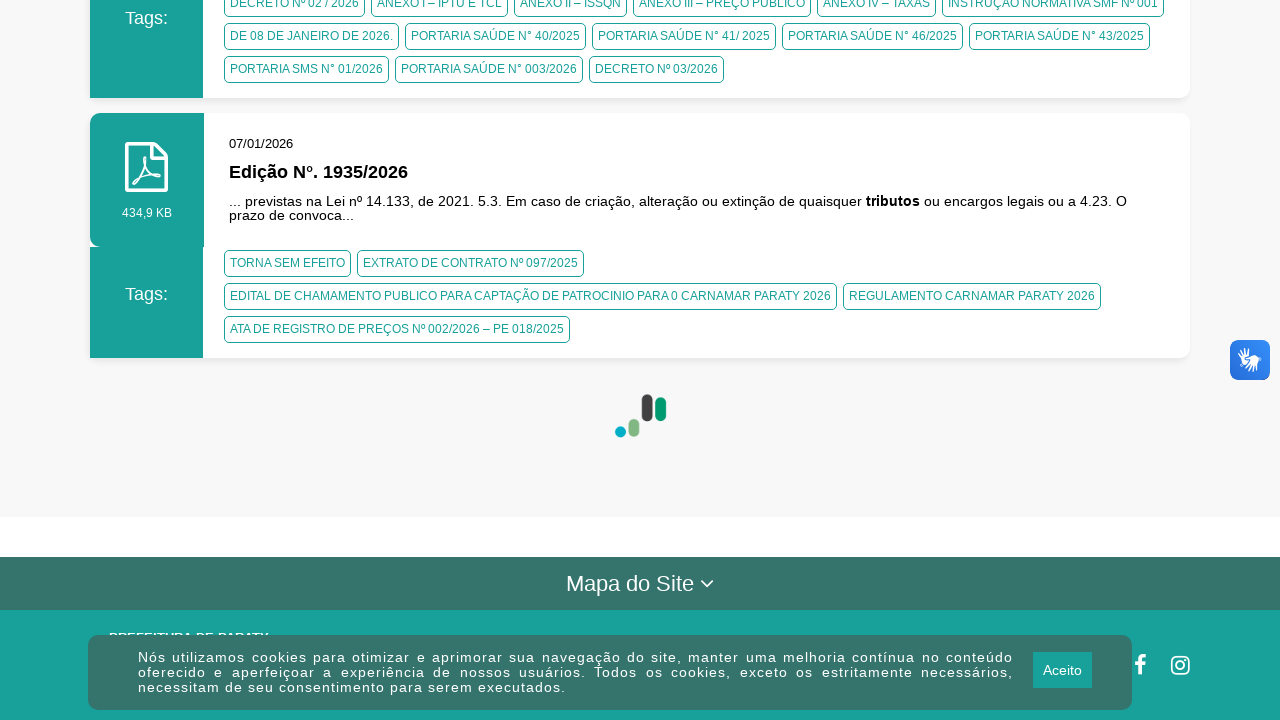

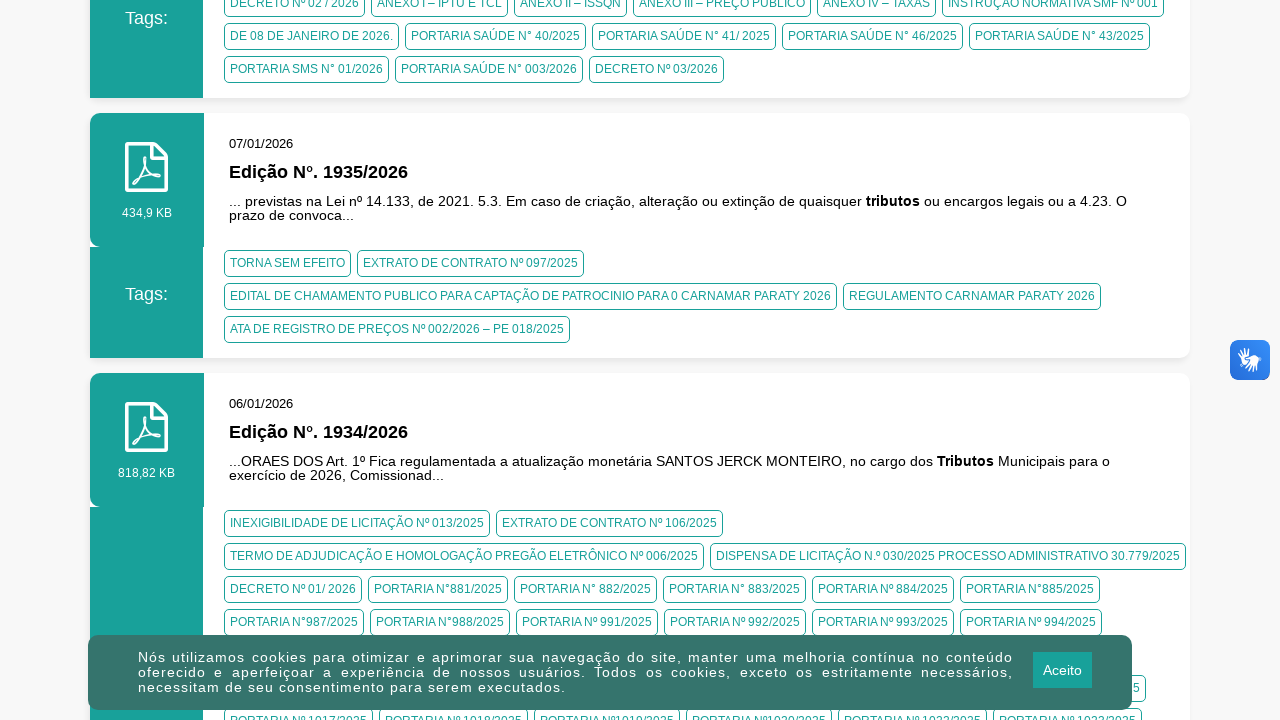